Tests navigation on the jQuery UI Accordion demo page by waiting for links to load and clicking on one of the navigation links.

Starting URL: https://jqueryui.com/accordion/

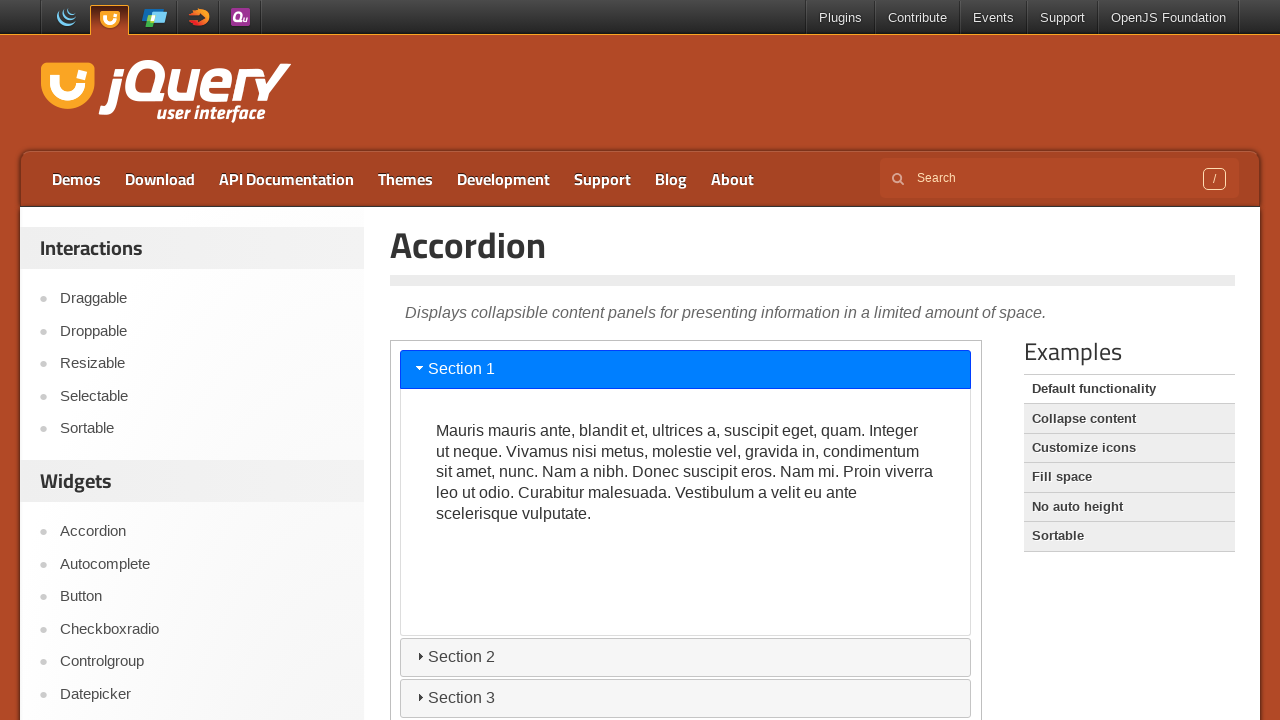

Navigated to jQuery UI Accordion demo page
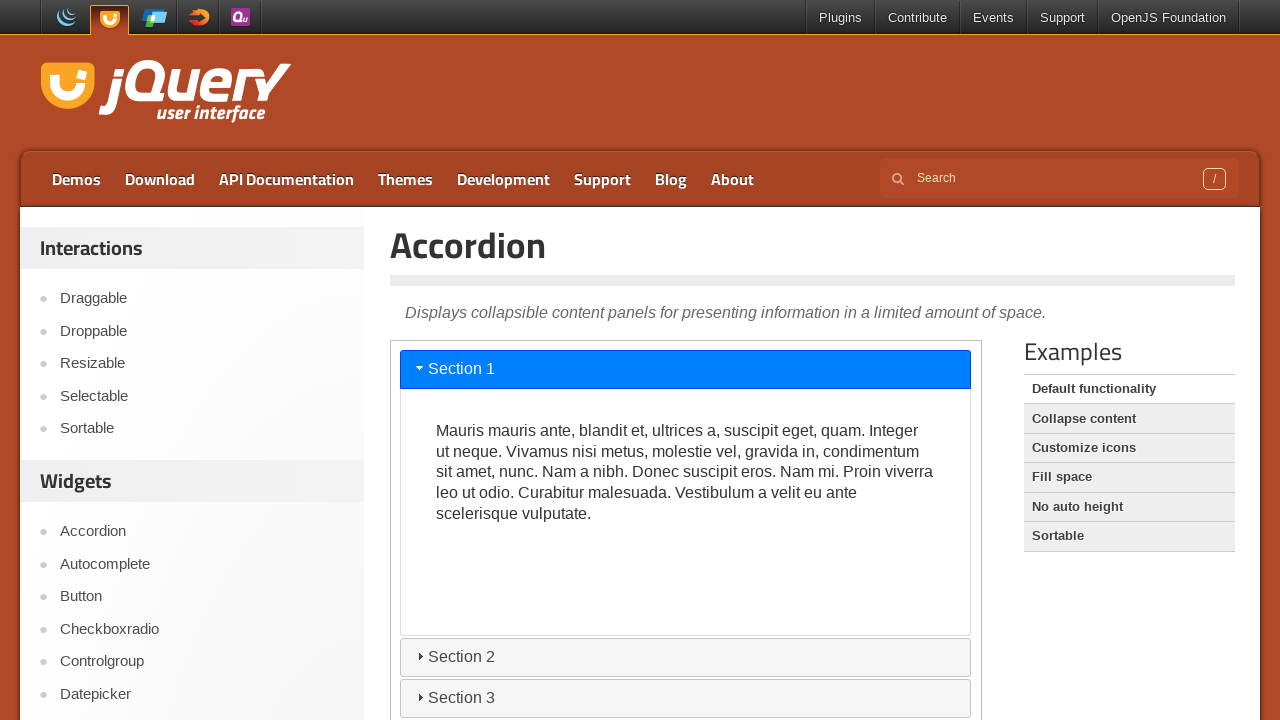

Waited for links to load on the page
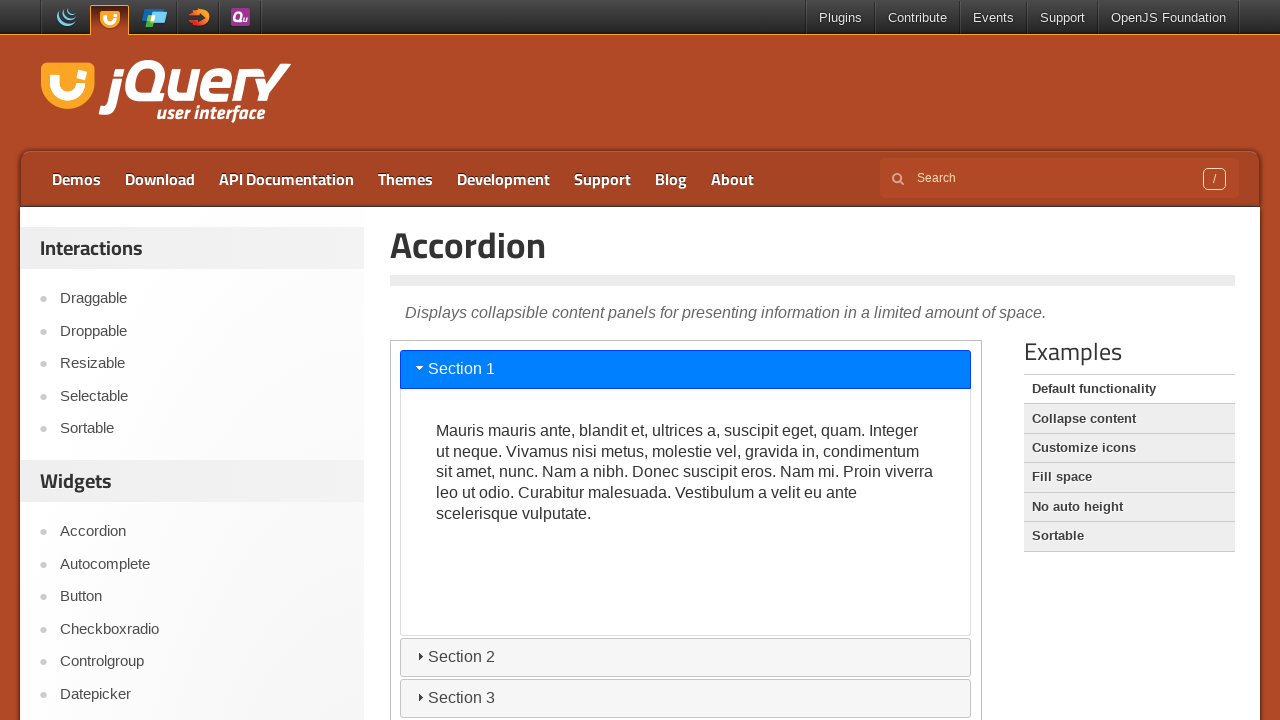

Retrieved all navigation links from the page
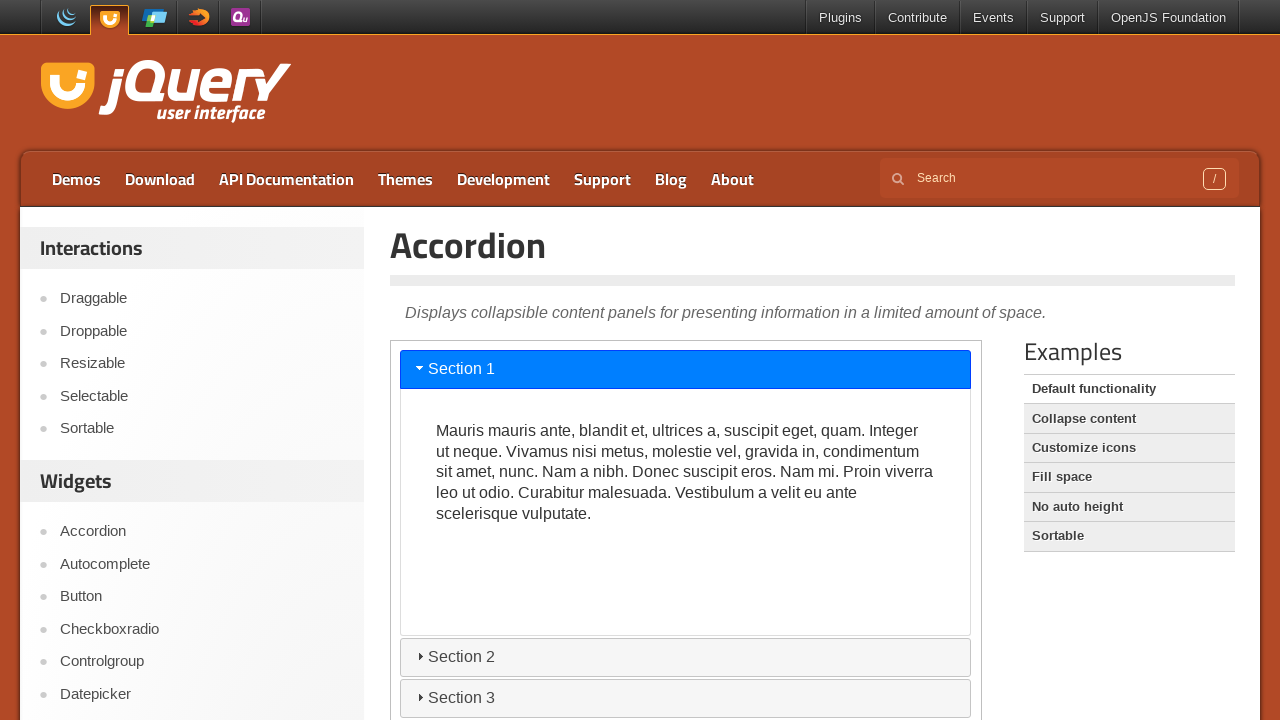

Clicked on the 3rd navigation link at (156, 18) on a >> nth=2
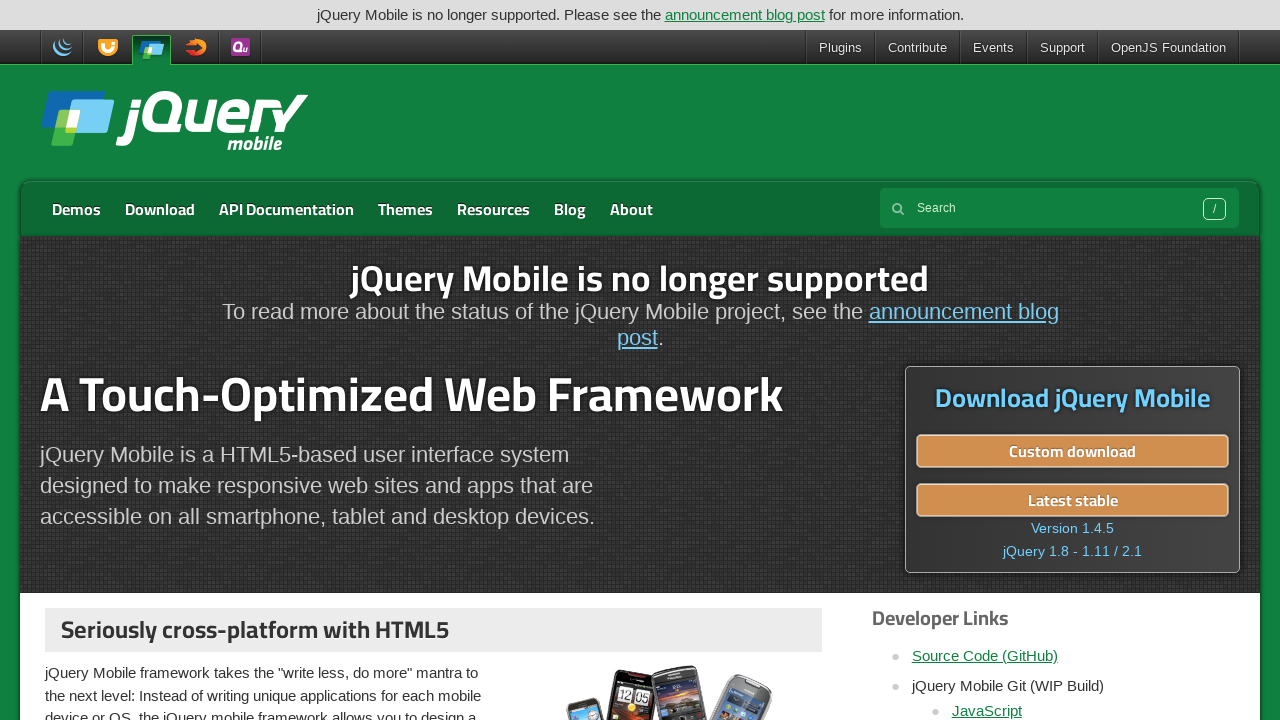

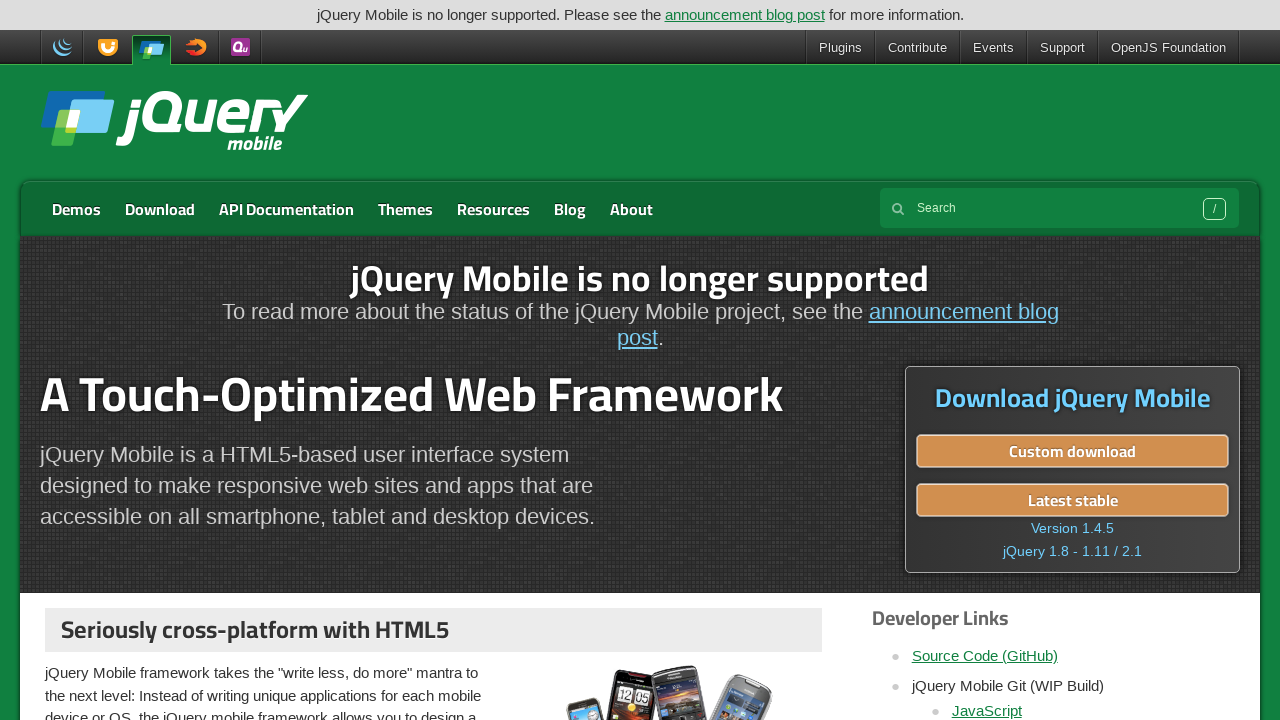